Tests login functionality with empty username and password fields, verifying an error message is displayed

Starting URL: https://parabank.parasoft.com/parabank/index.htm

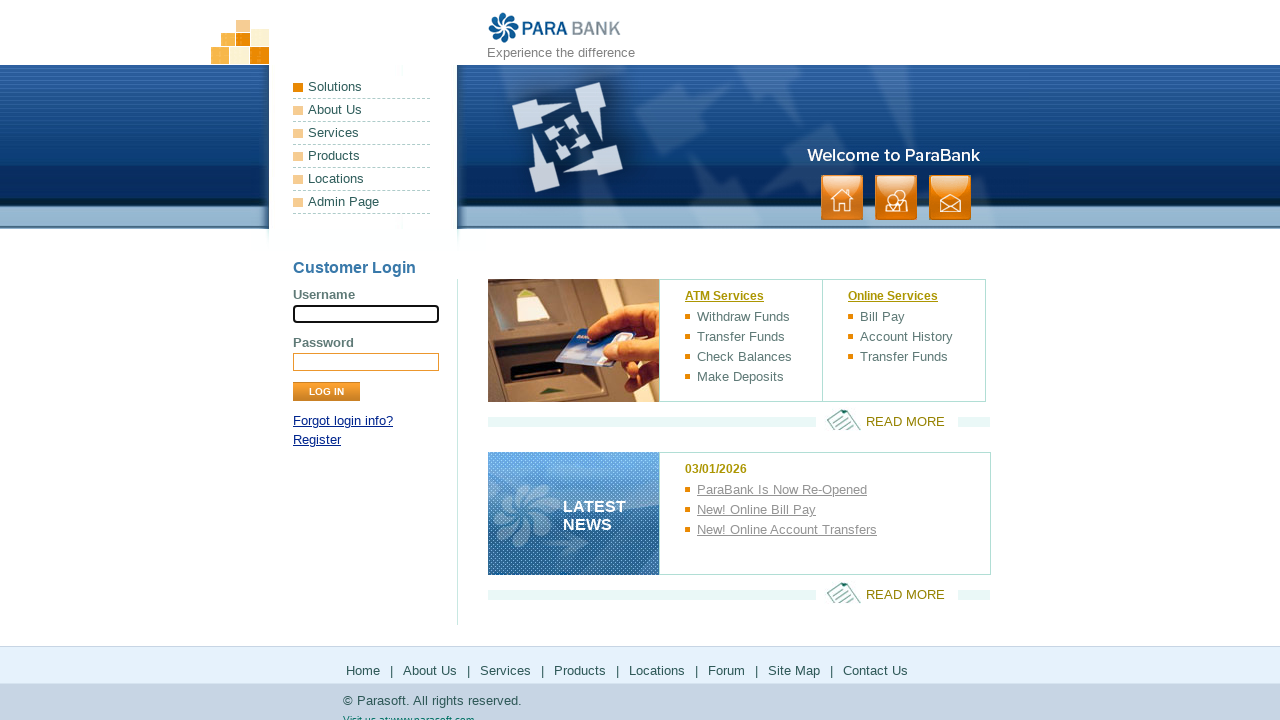

Navigated to ParaBank login page
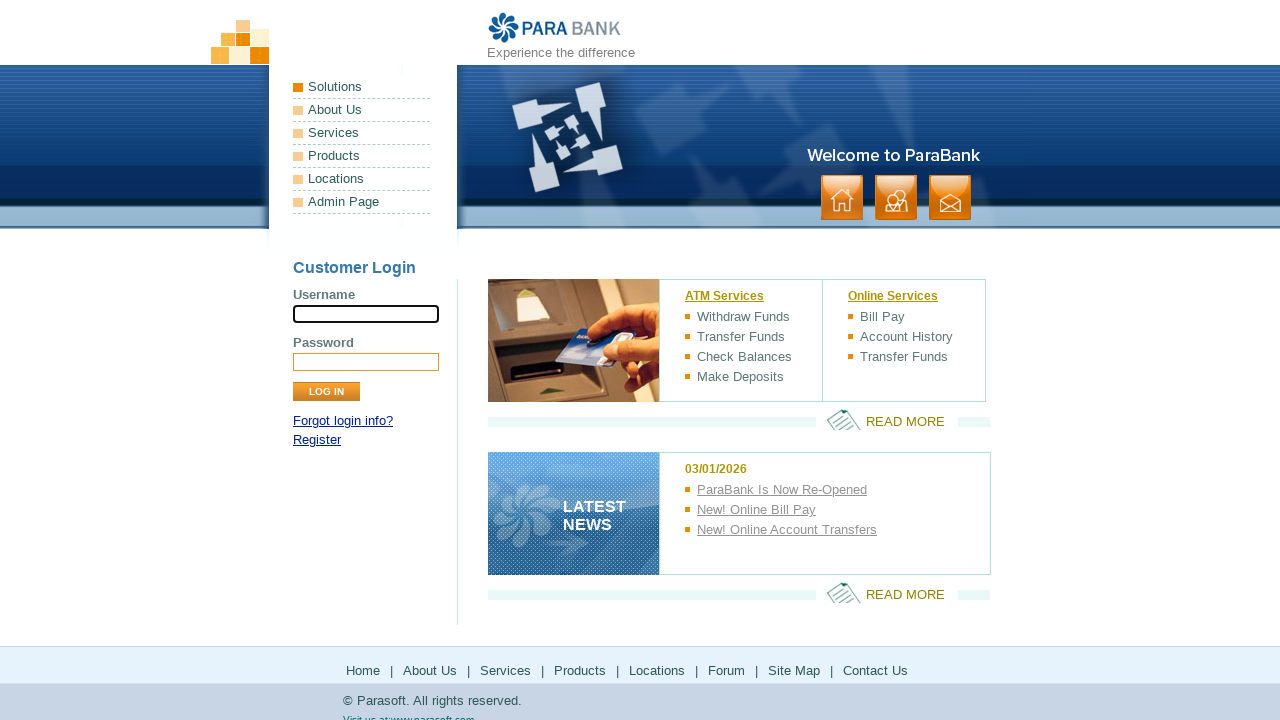

Clicked Log In button with empty username and password fields at (326, 392) on input[value="Log In"]
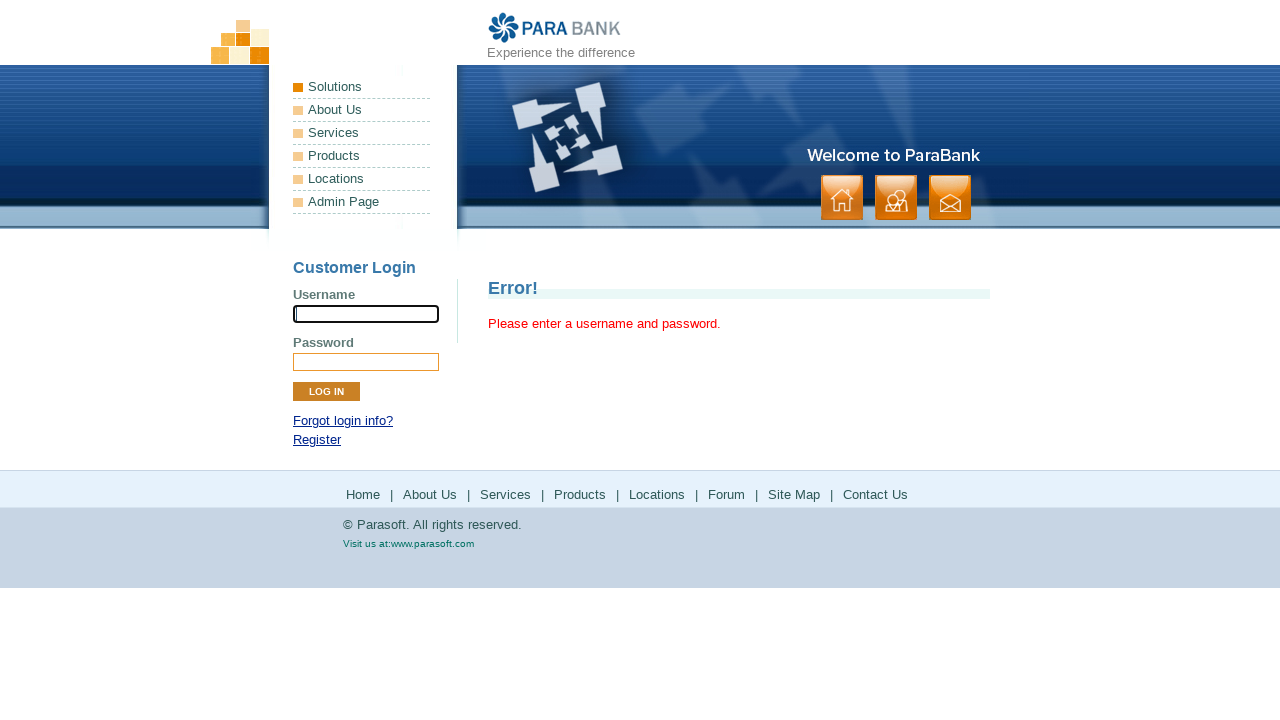

Error message displayed after attempting login with empty credentials
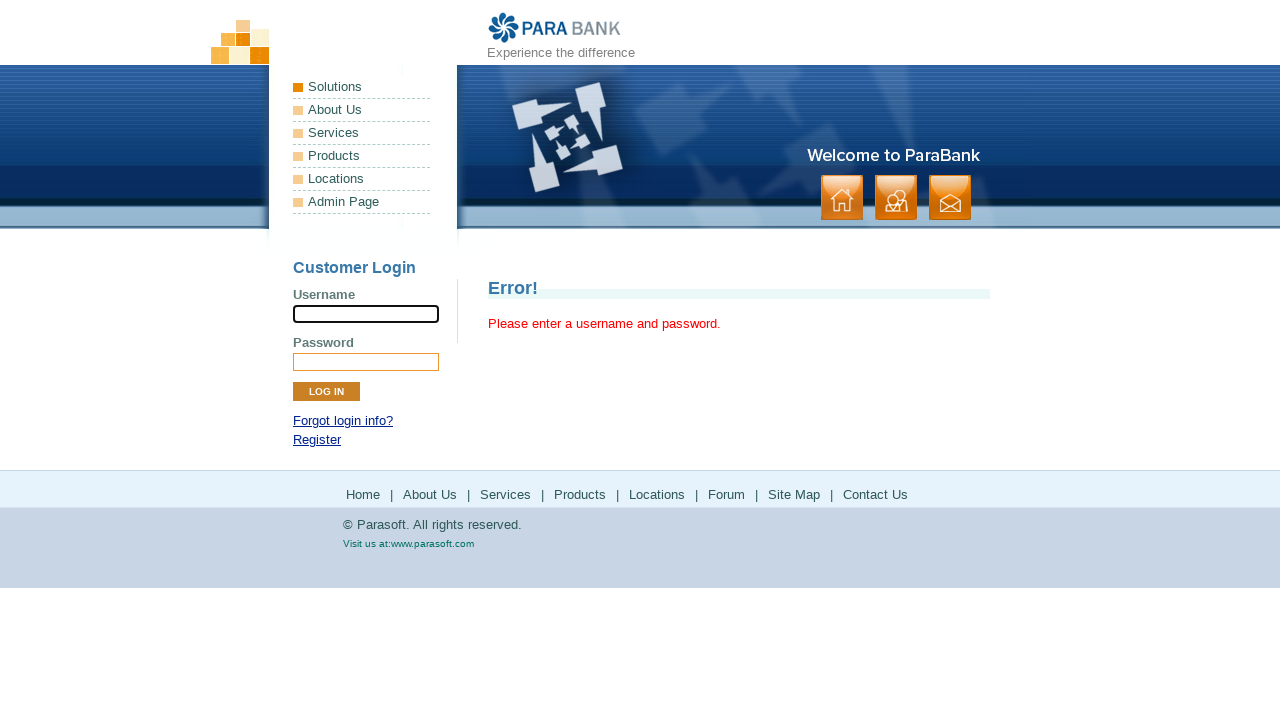

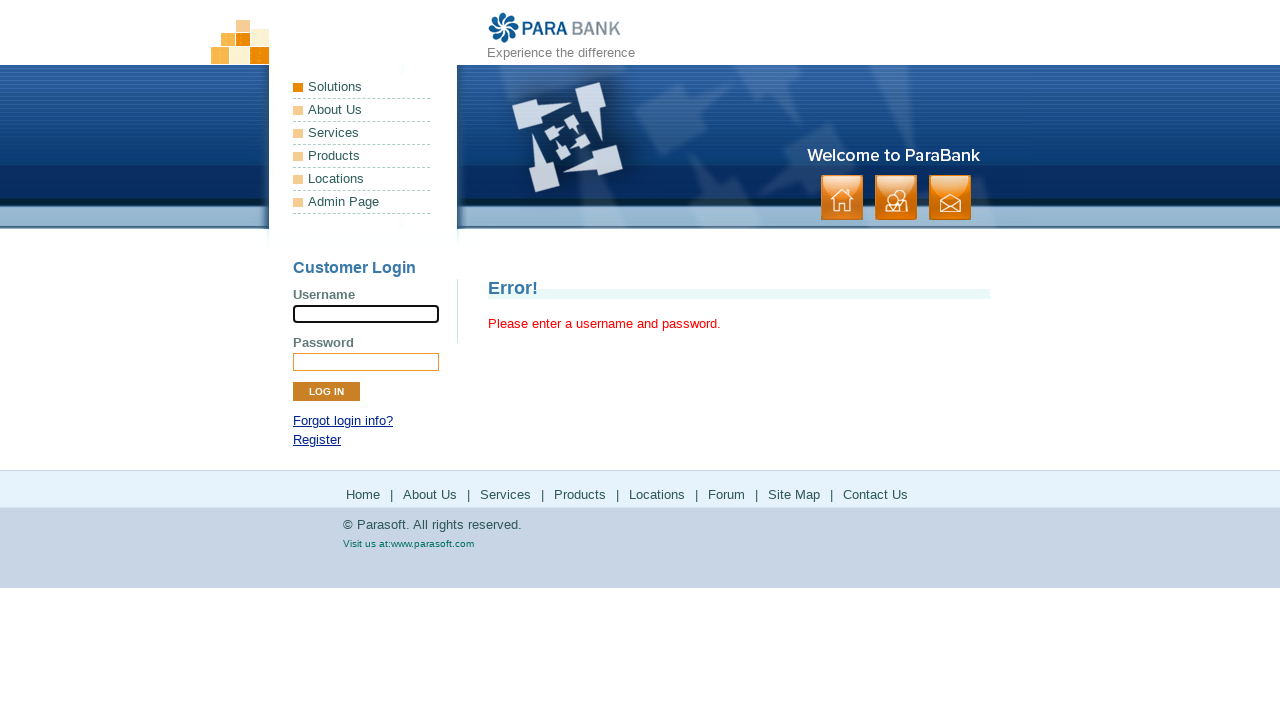